Tests hover functionality on three images, verifying that the correct user names (user1, user2, user3) appear when hovering over each image

Starting URL: https://the-internet.herokuapp.com/hovers

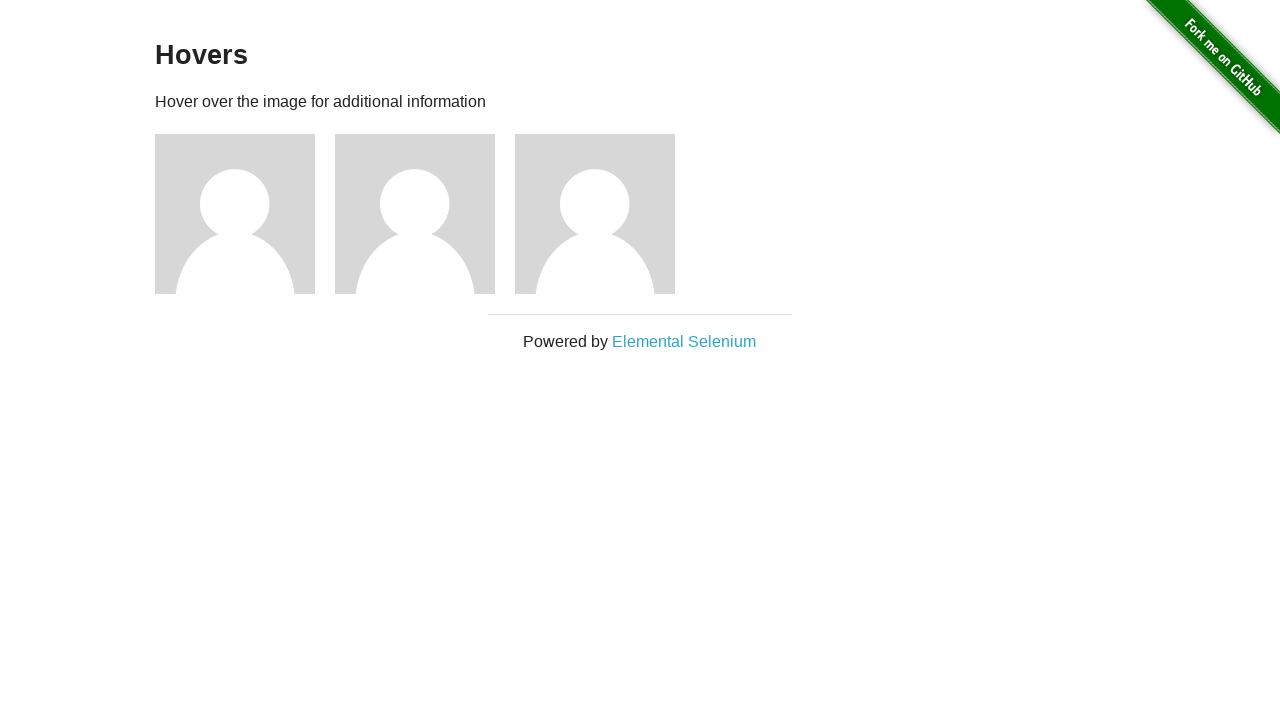

Navigated to hover test page
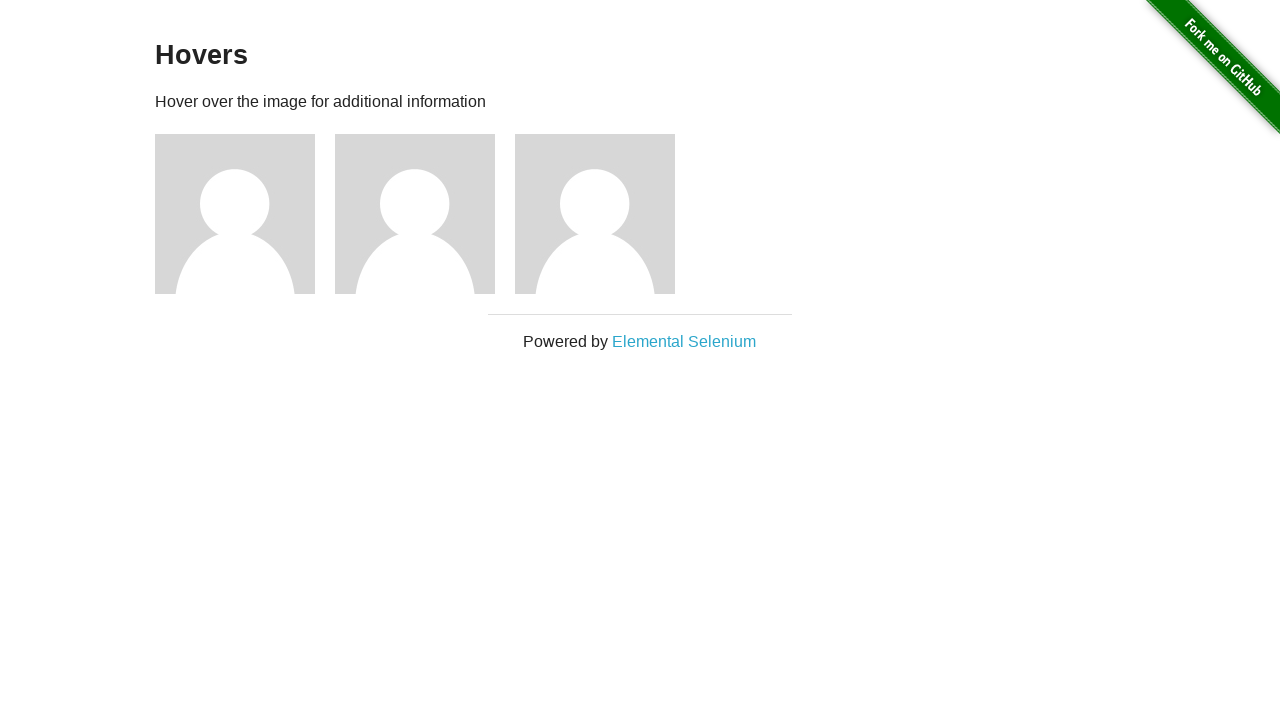

Located first image element
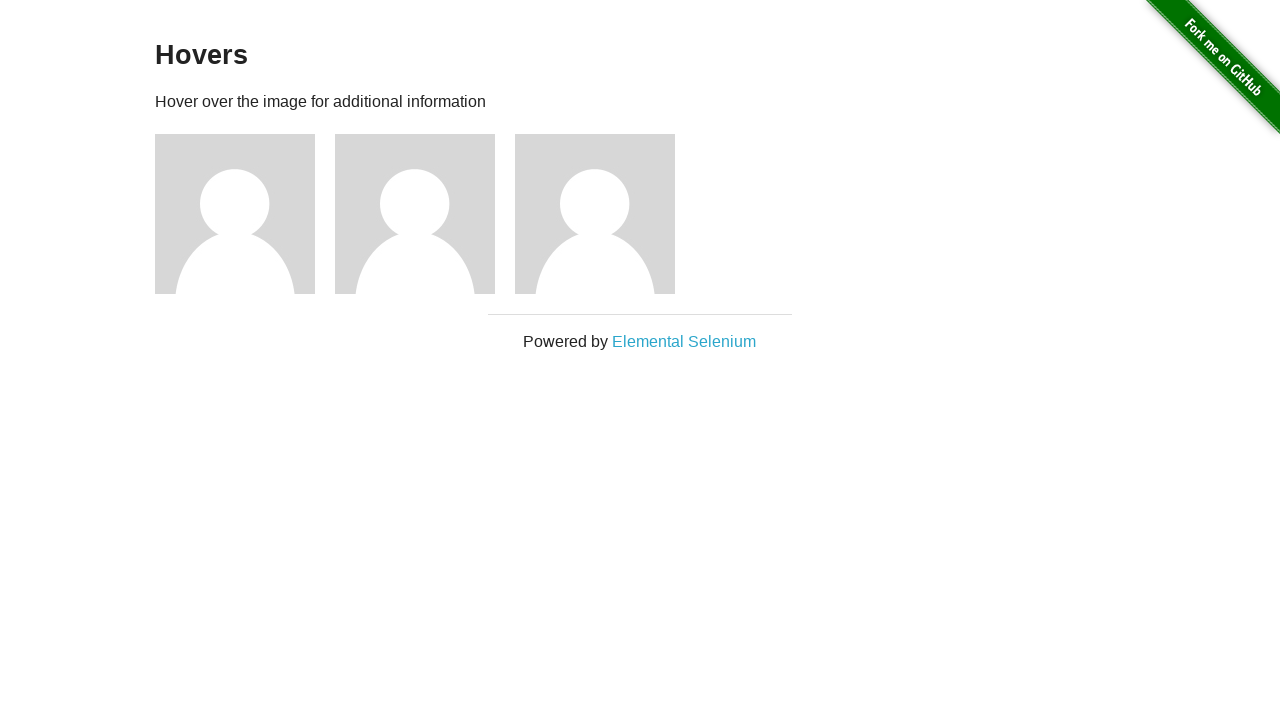

Located second image element
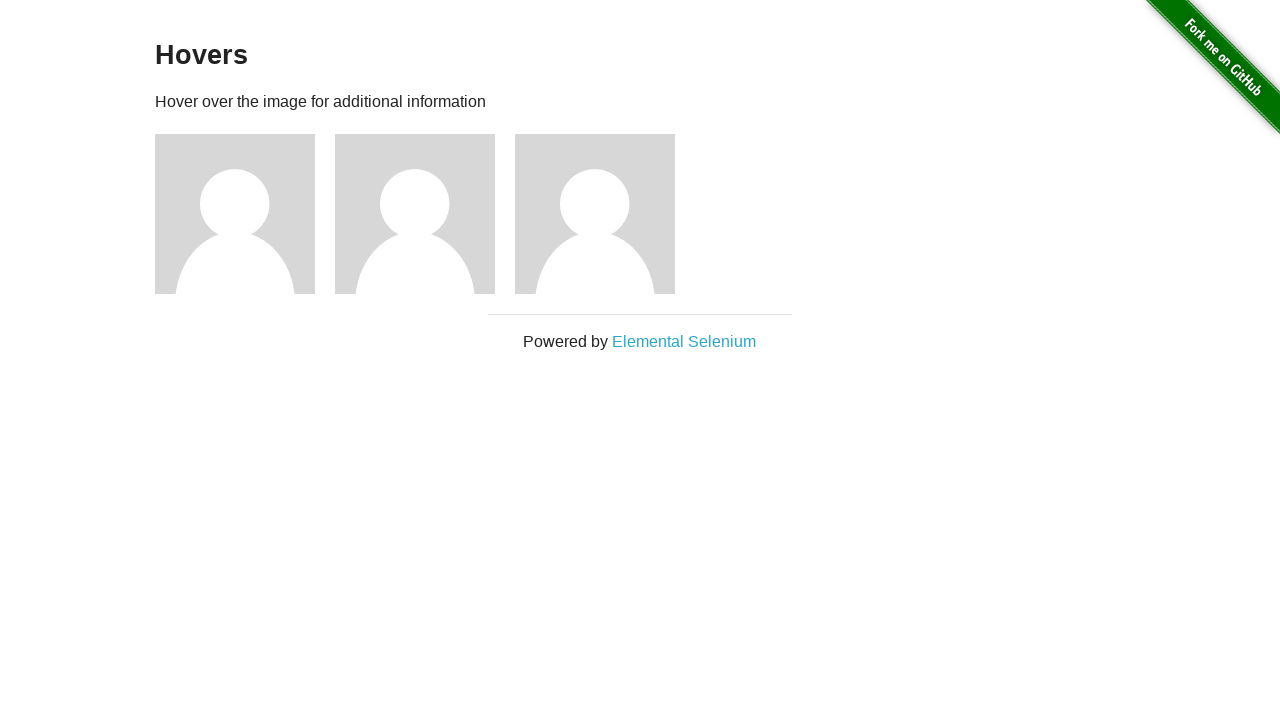

Located third image element
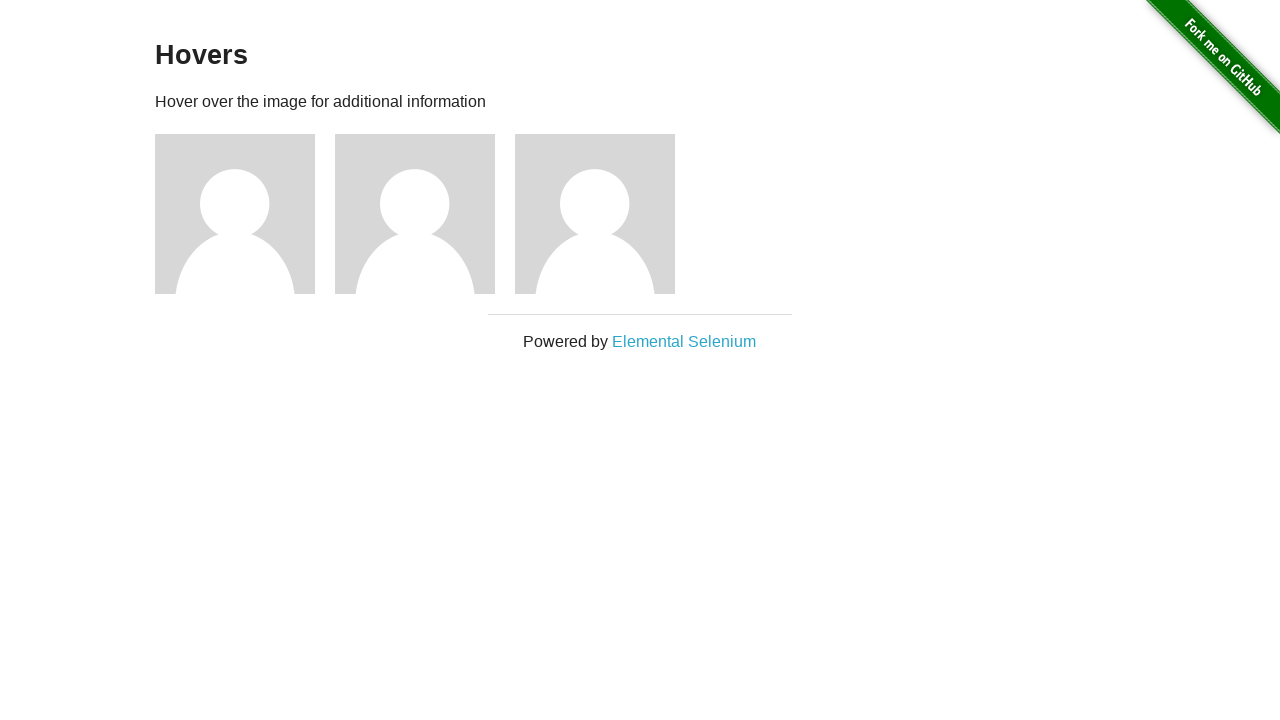

Hovered over first image at (235, 214) on #content > div > div:nth-child(3) > img
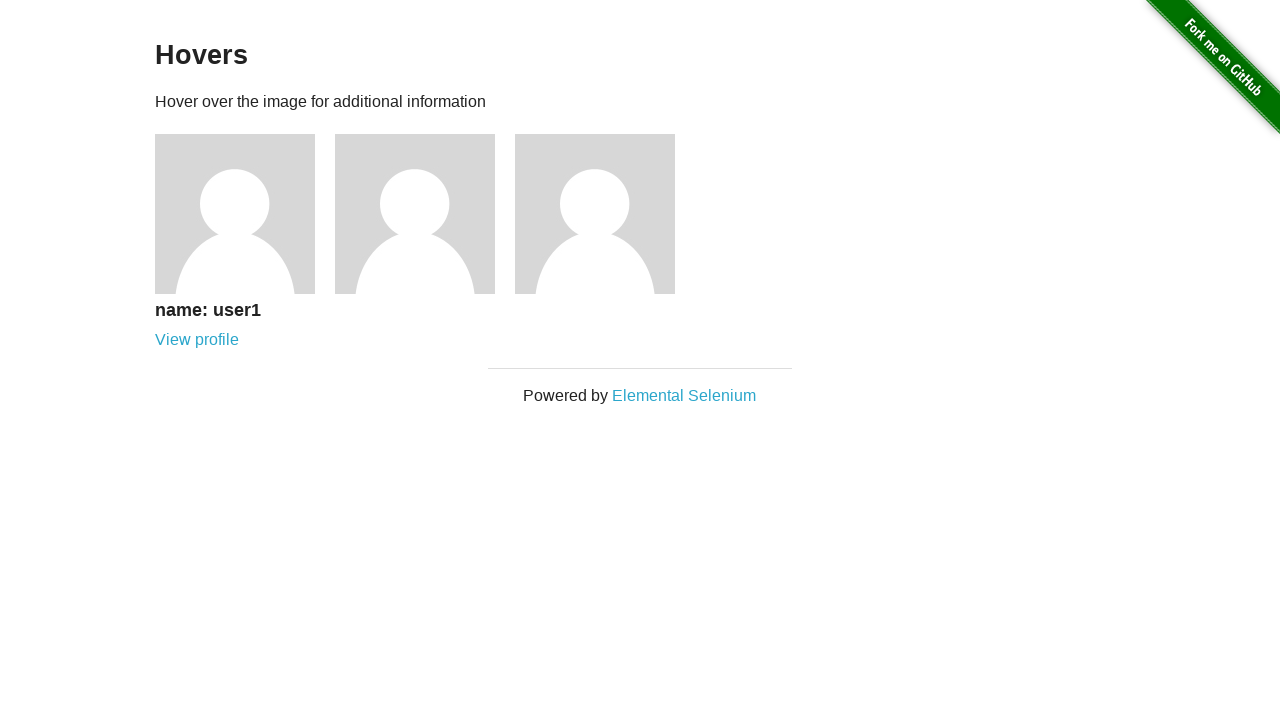

Retrieved user1 text content
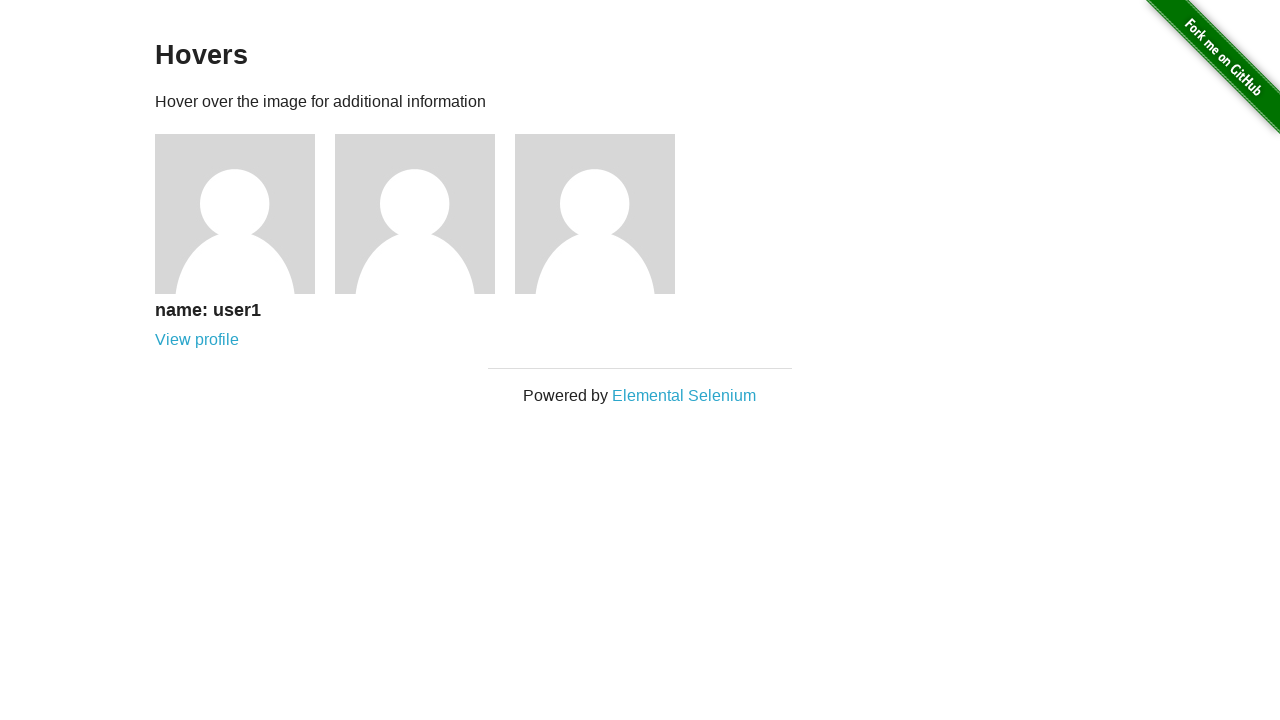

Verified user1 text appears on hover
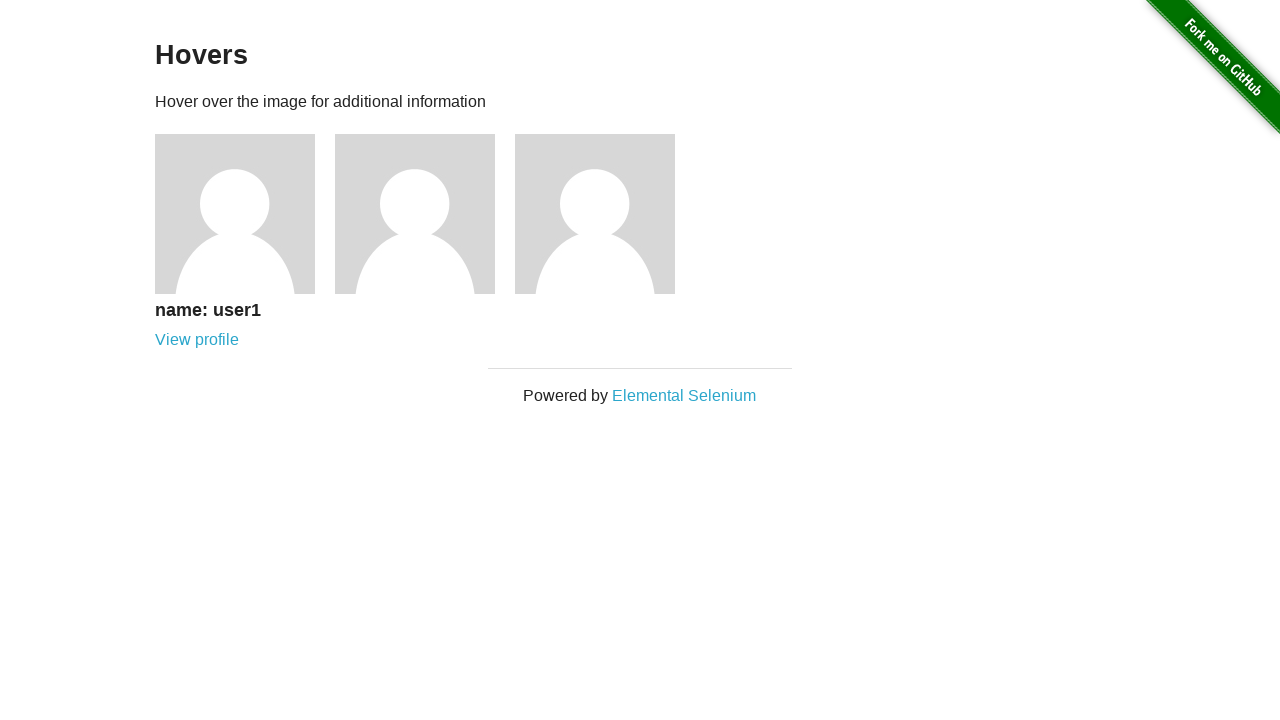

Hovered over second image at (415, 214) on #content > div > div:nth-child(4) > img
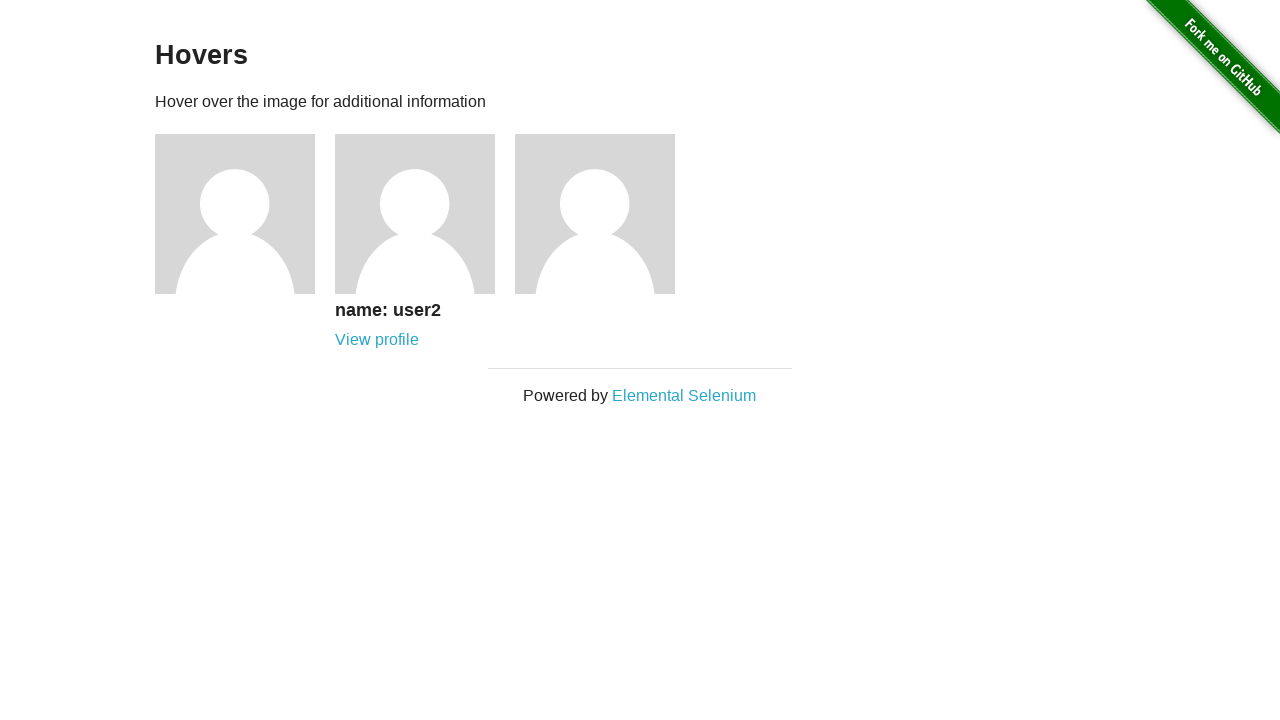

Retrieved user2 text content
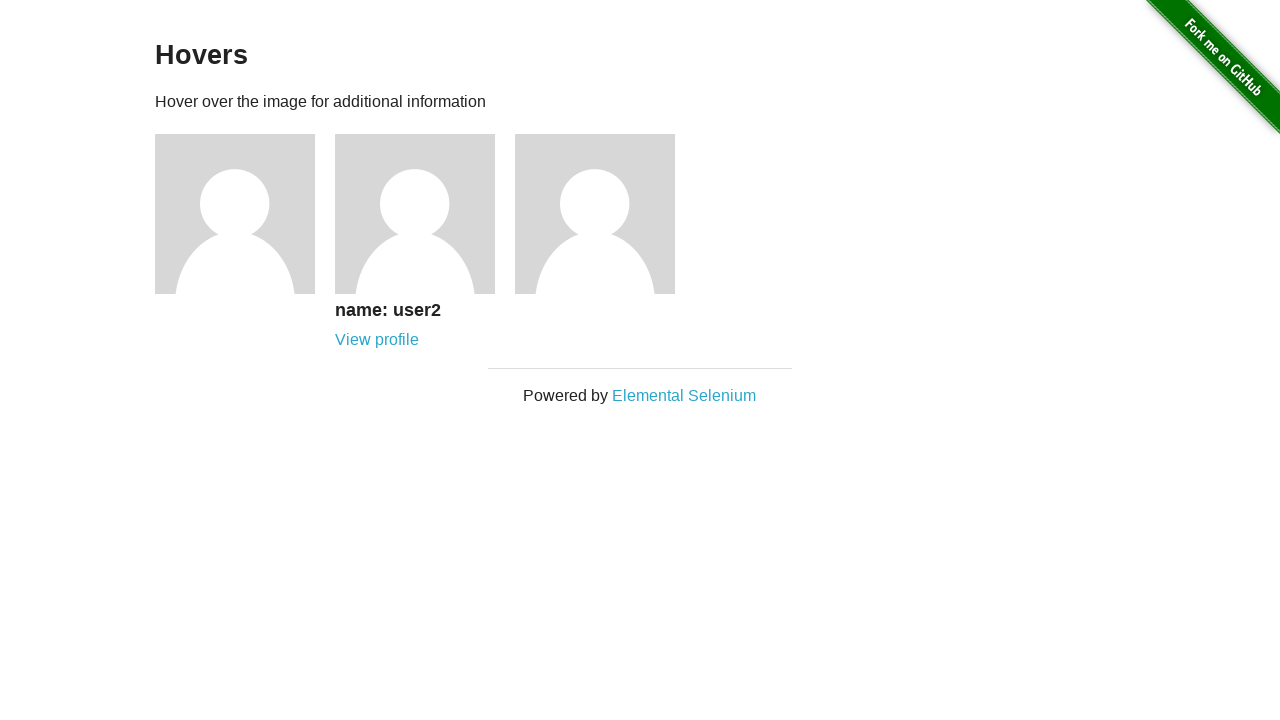

Verified user2 text appears on hover
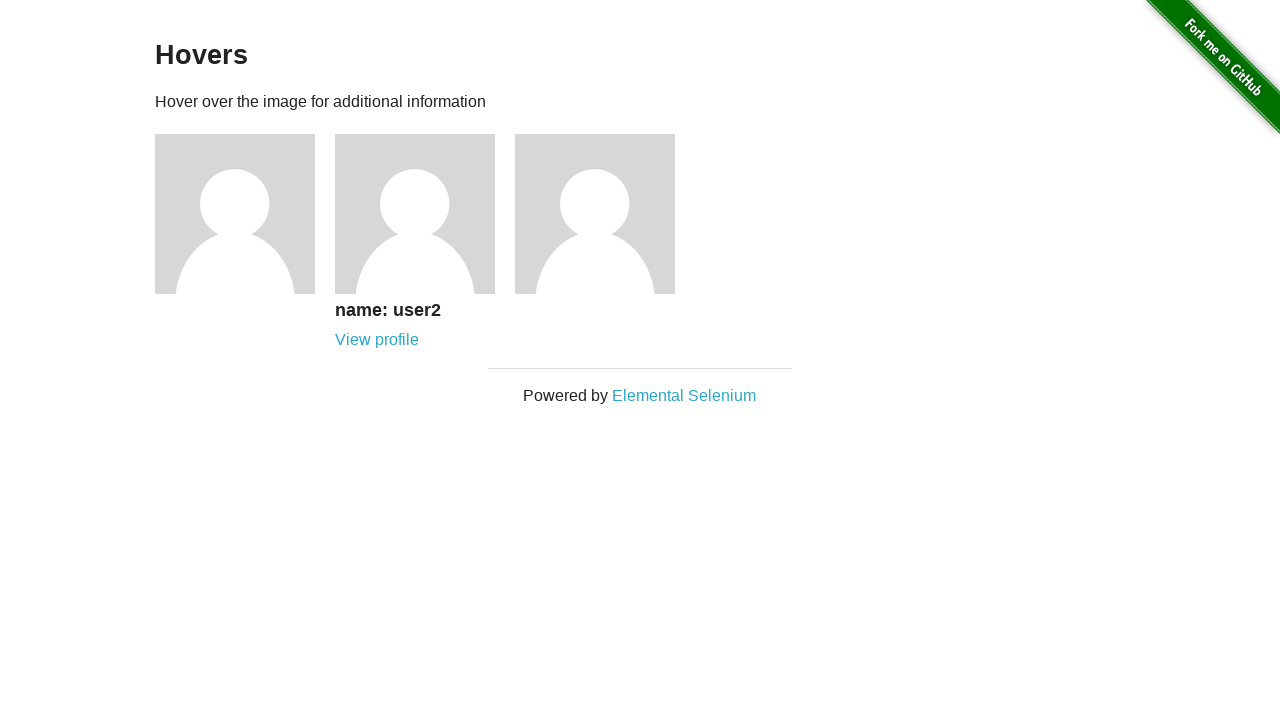

Hovered over third image at (595, 214) on #content > div > div:nth-child(5) > img
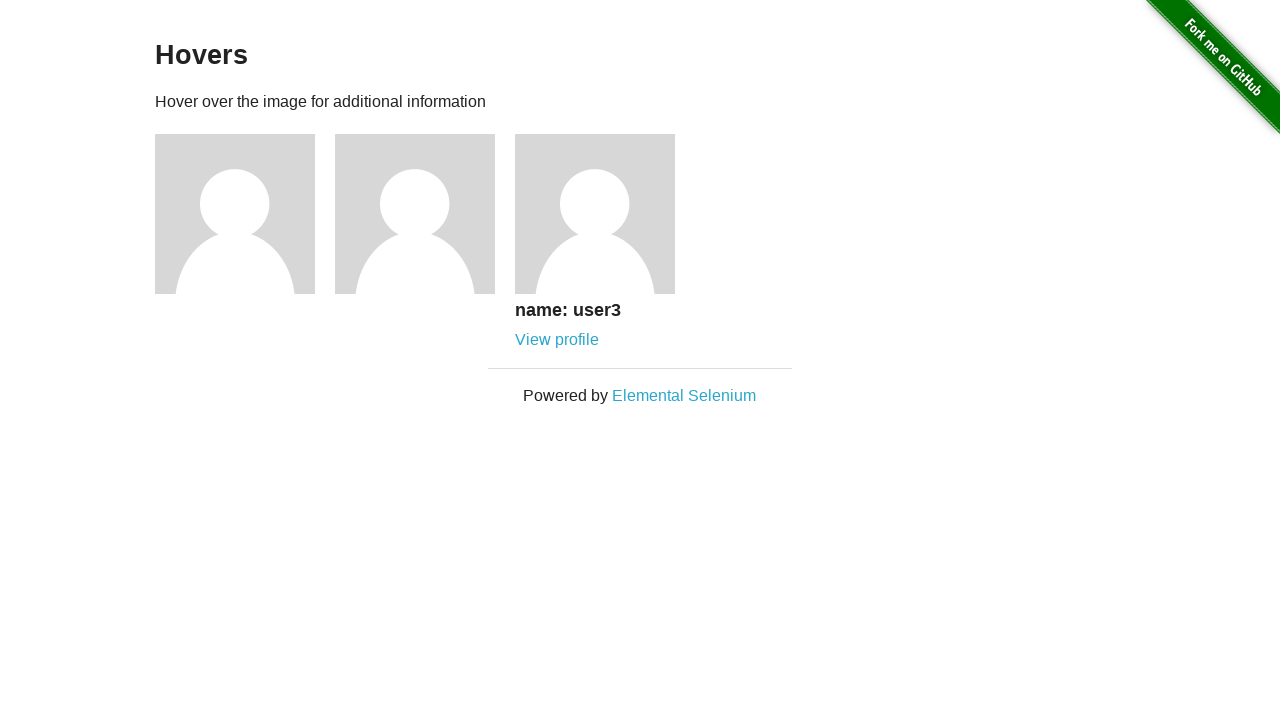

Retrieved user3 text content
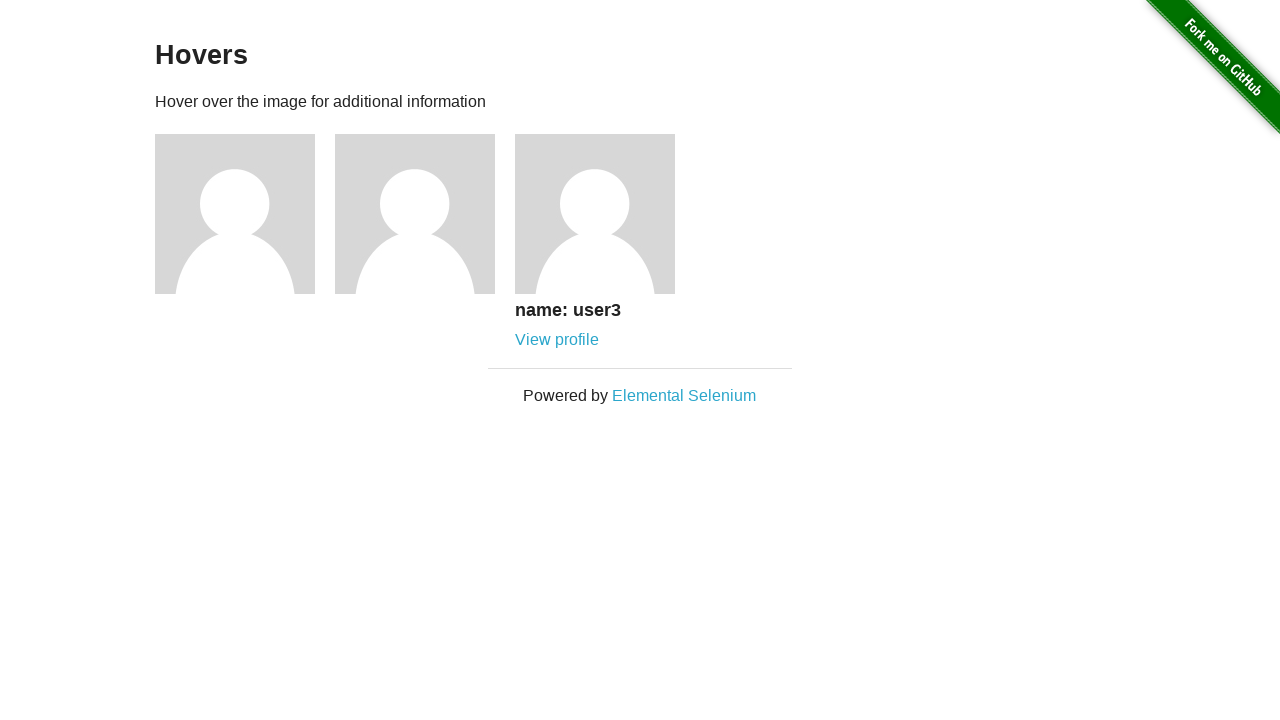

Verified user3 text appears on hover
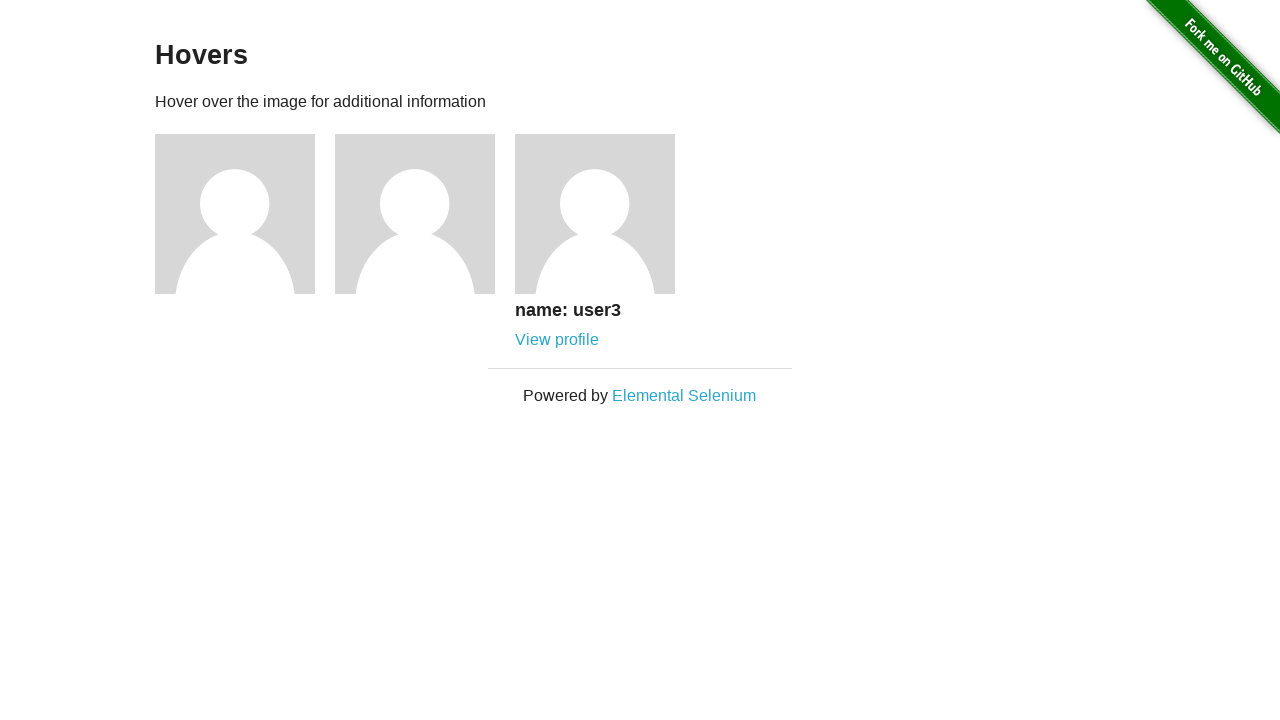

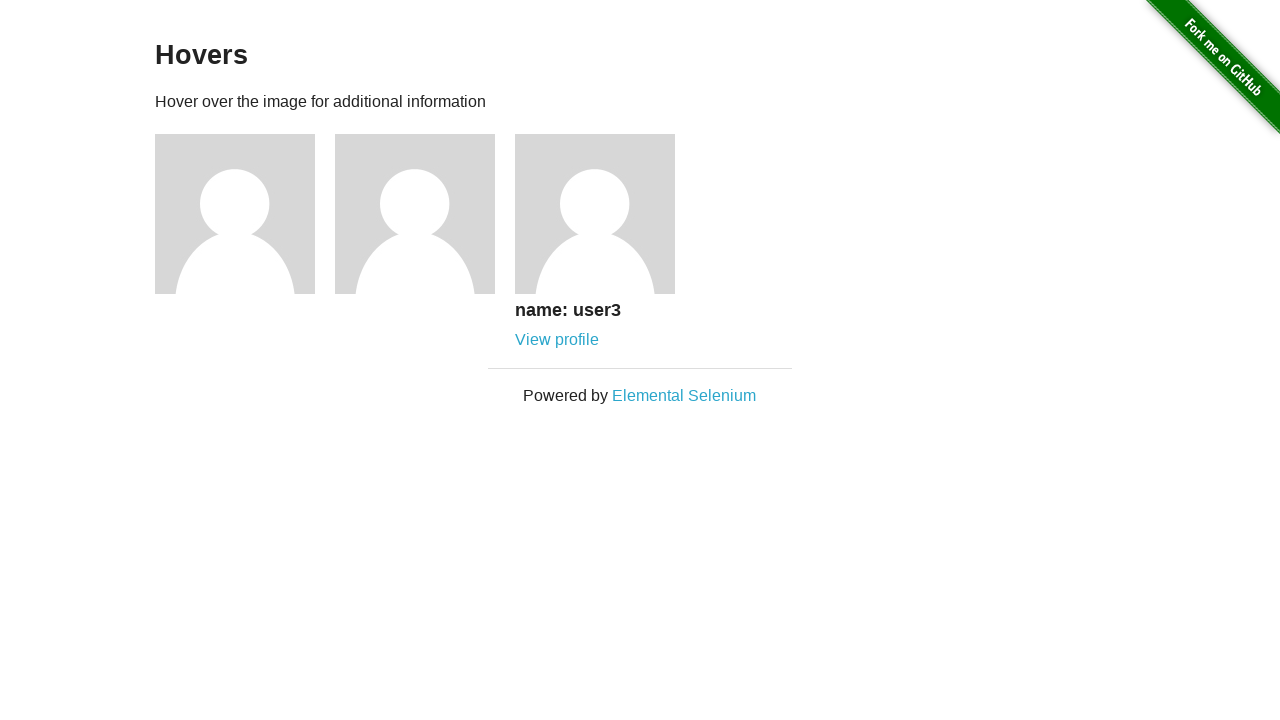